Tests JavaScript event handling by clicking and interacting with various buttons to trigger different events

Starting URL: https://testpages.herokuapp.com/styled/events/javascript-events.html

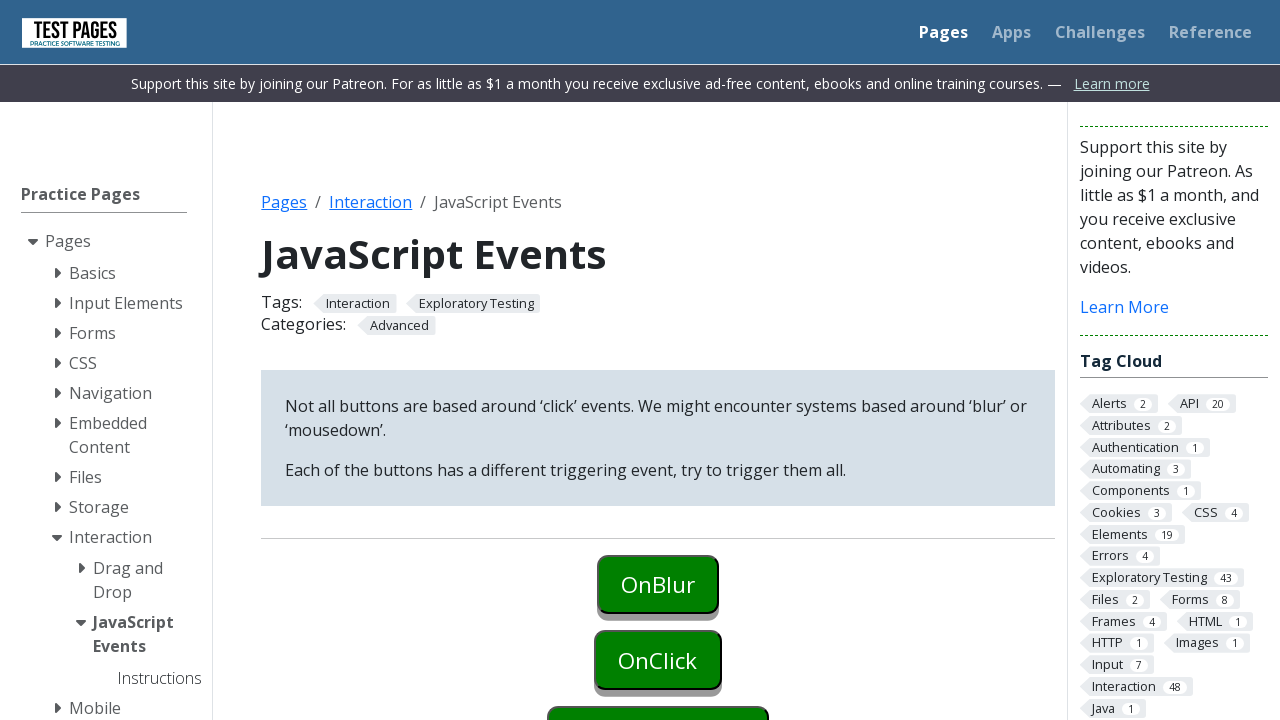

Clicked onBlur button to trigger blur event at (658, 584) on #onblur
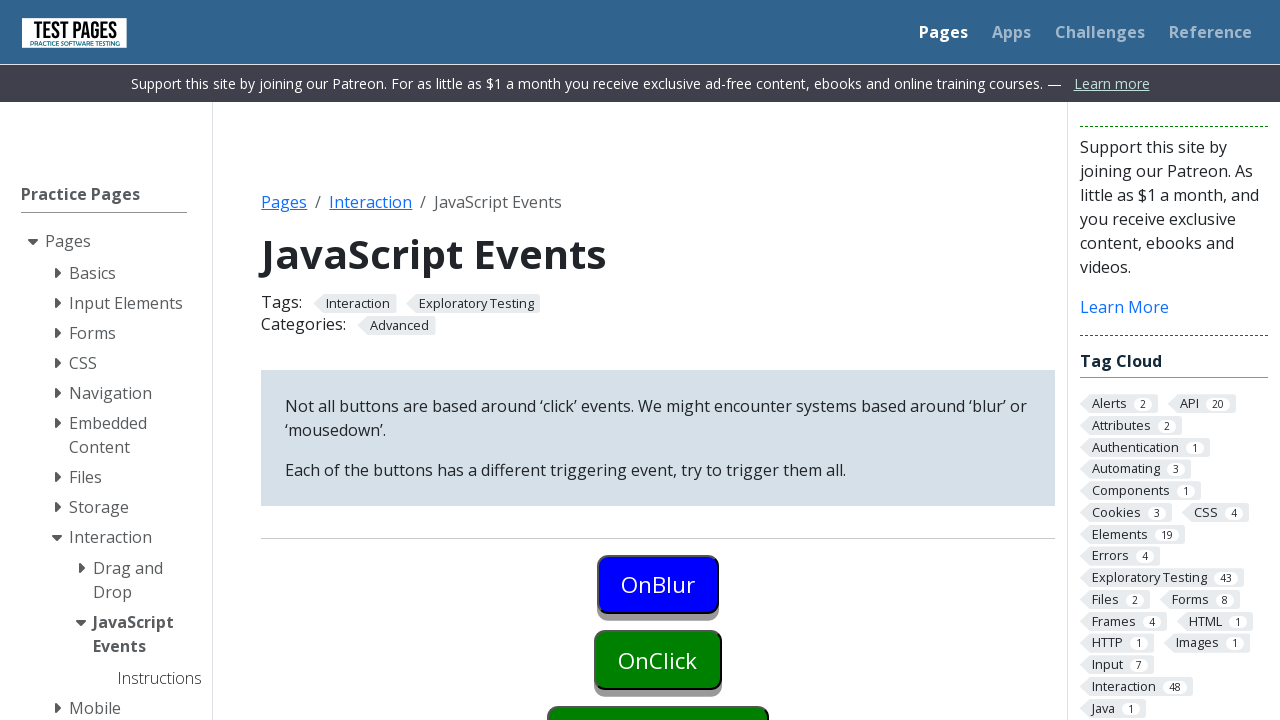

Clicked onClick button first time to trigger click event at (658, 660) on #onclick
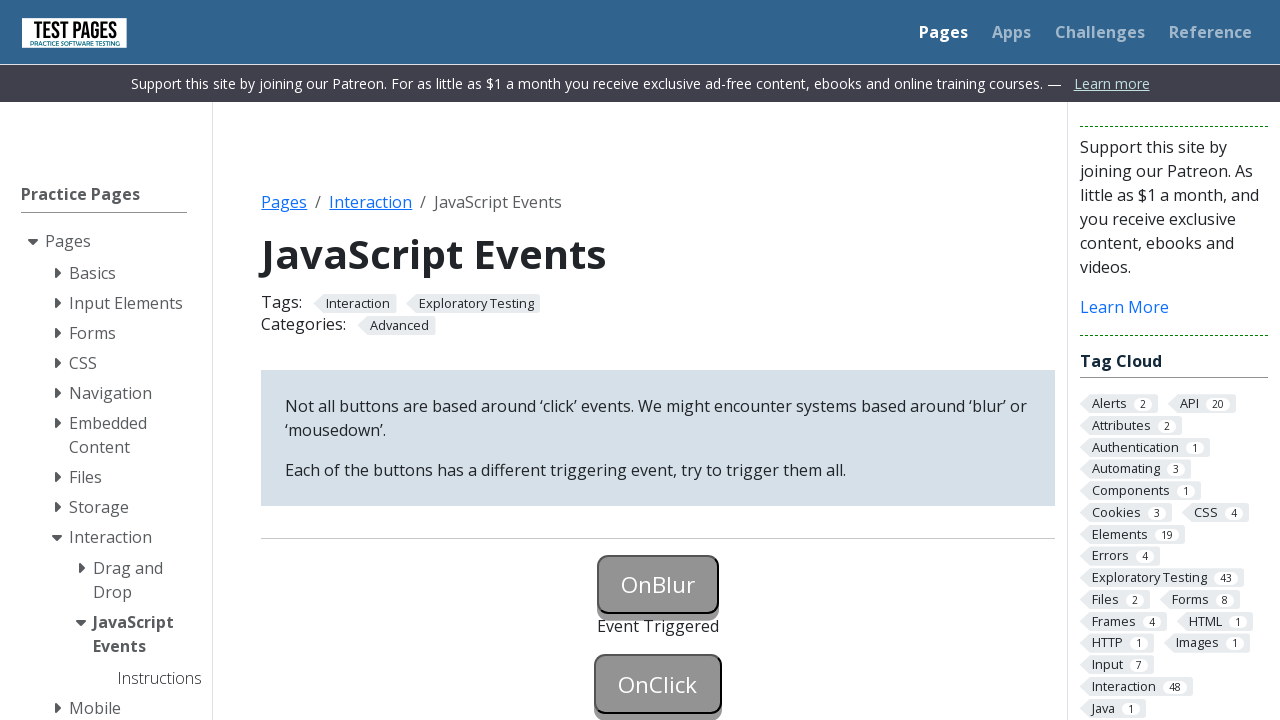

Clicked onClick button second time to trigger click event again at (658, 684) on #onclick
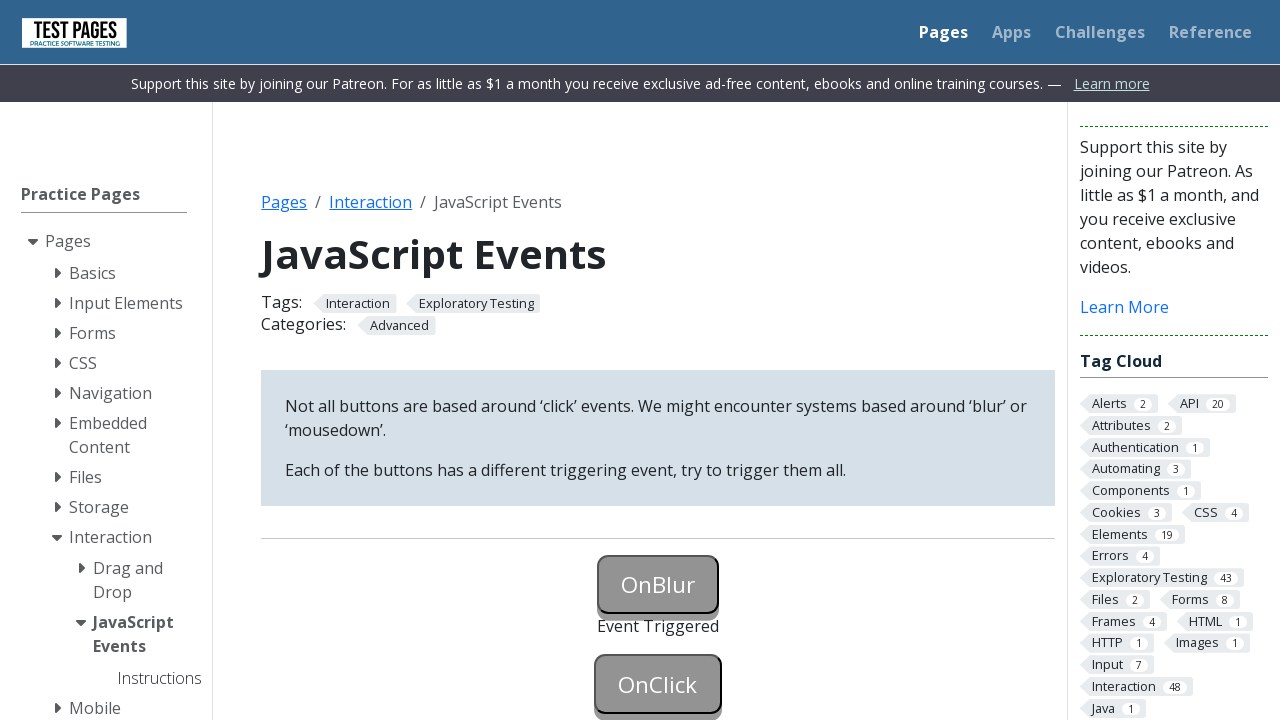

Right-clicked onContextMenu button to trigger context menu event at (658, 360) on #oncontextmenu
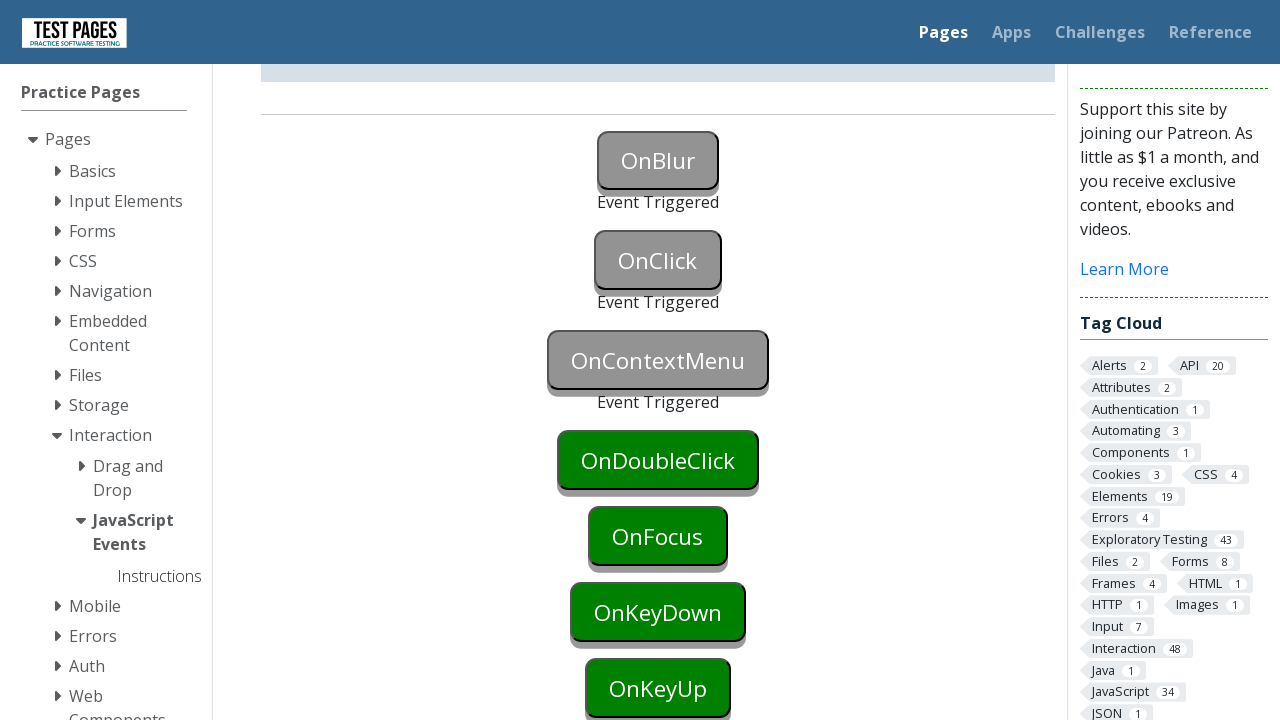

Double-clicked onDoubleClick button to trigger double click event at (658, 460) on #ondoubleclick
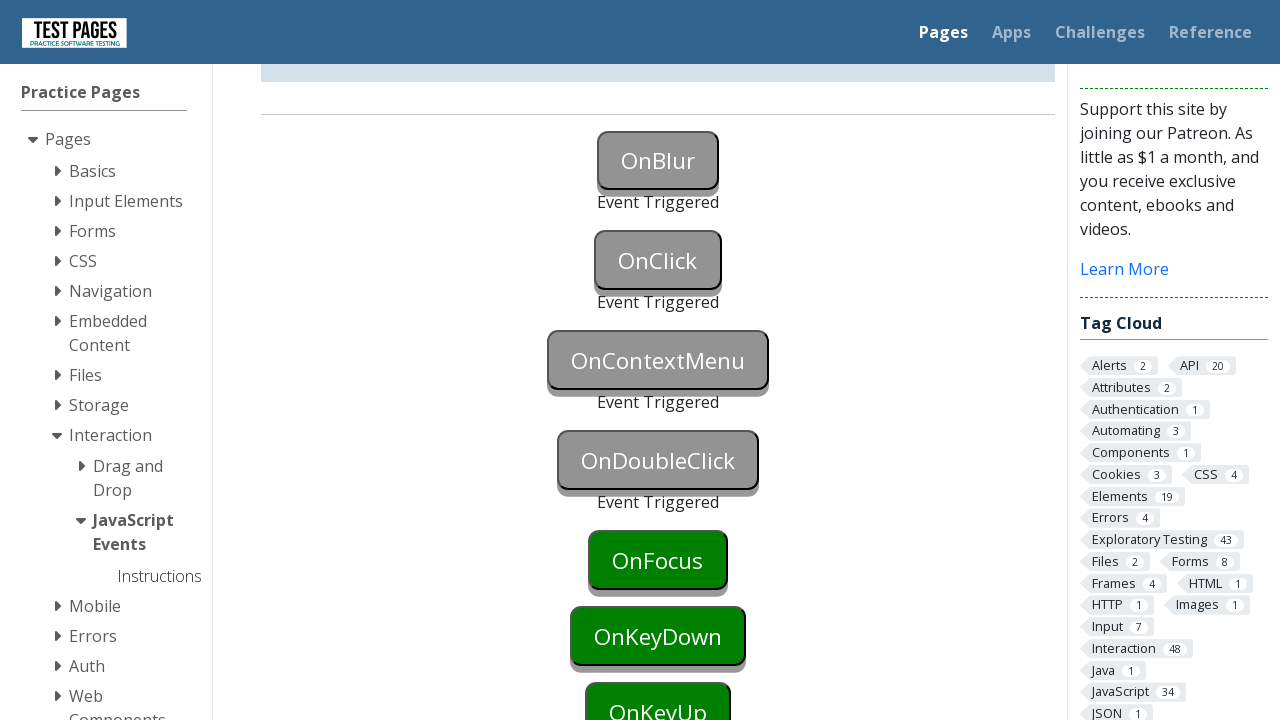

Clicked onFocus button to trigger focus event at (658, 560) on #onfocus
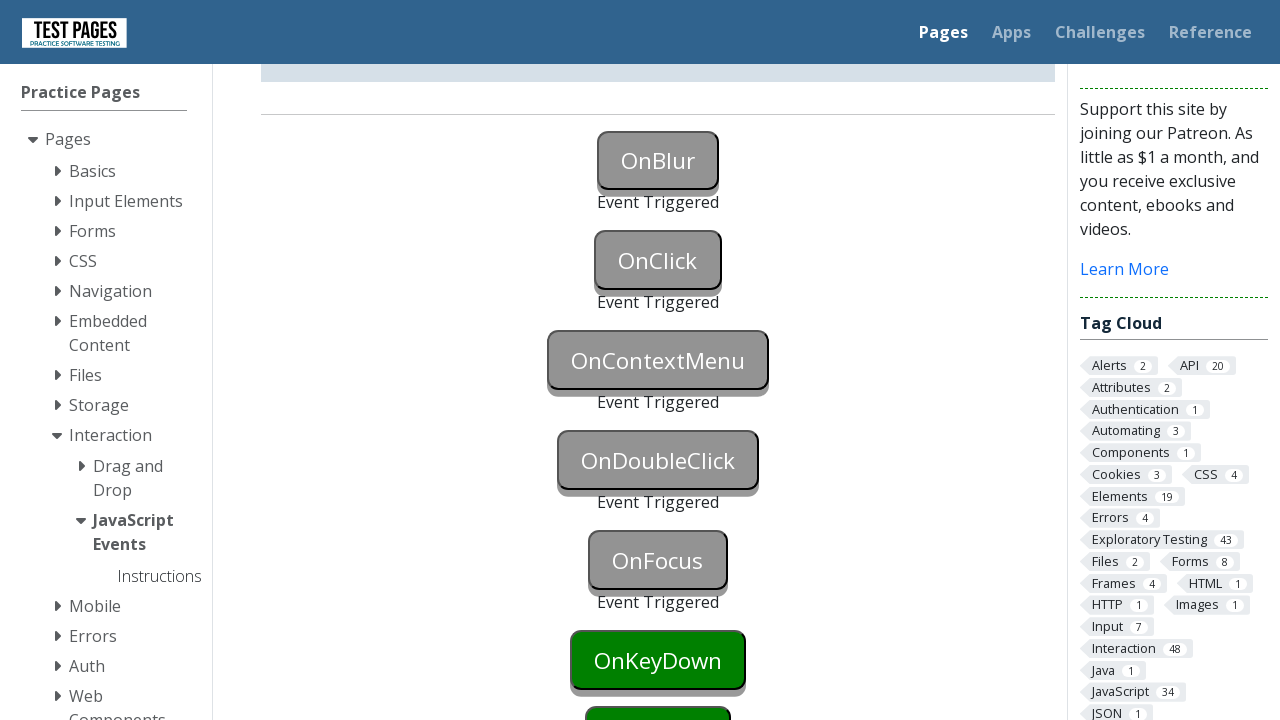

Clicked onKeyDown button to focus it at (658, 660) on #onkeydown
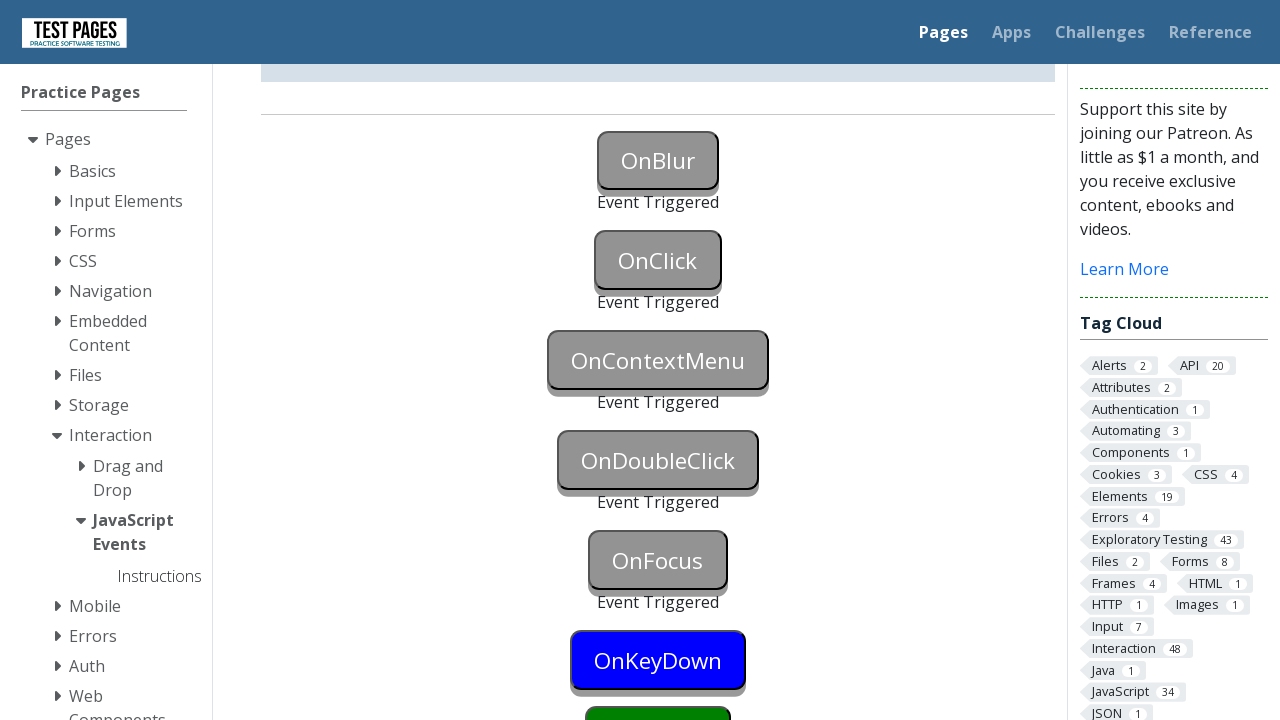

Pressed Enter key to trigger onKeyDown event
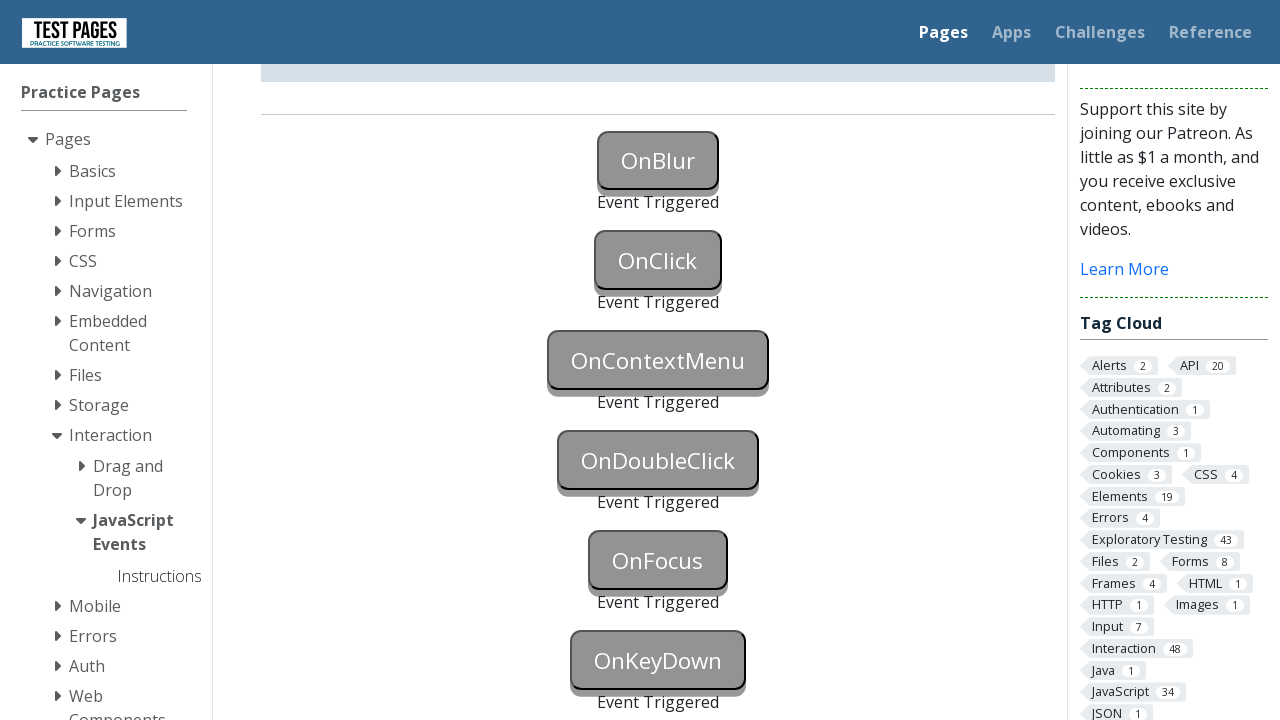

Clicked onKeyUp button to focus it at (658, 360) on #onkeyup
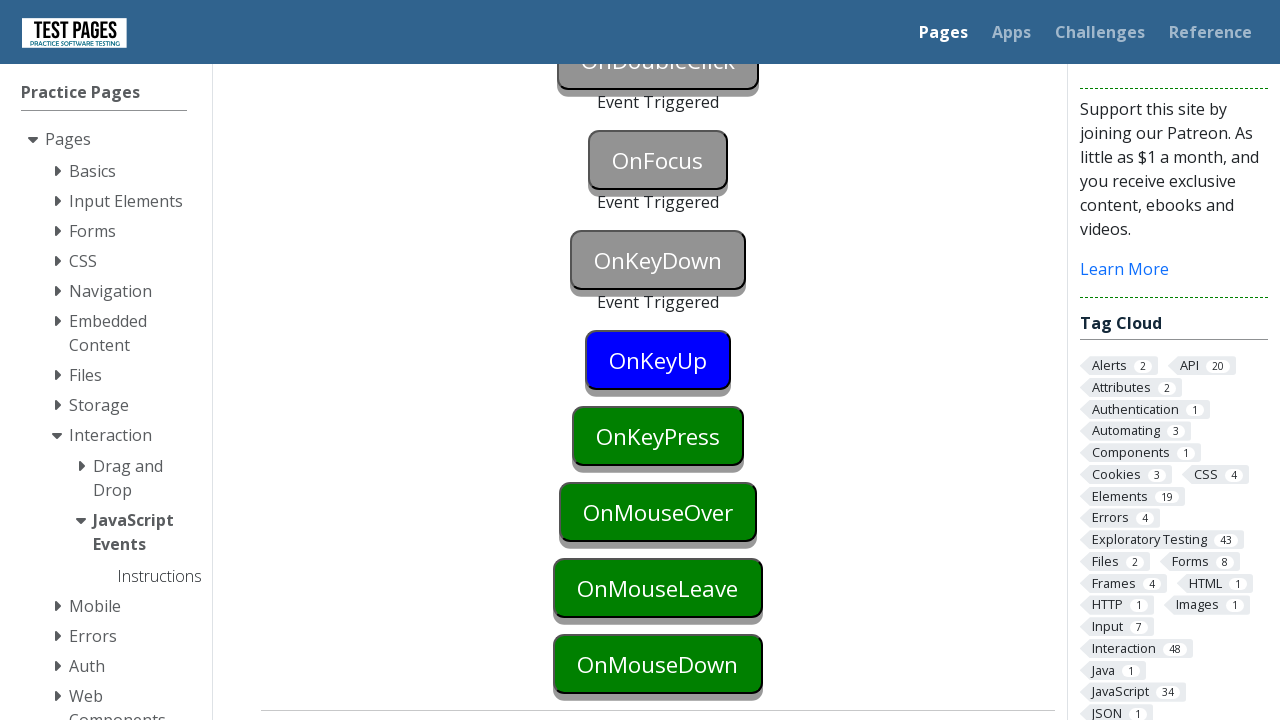

Pressed Enter key to trigger onKeyUp event
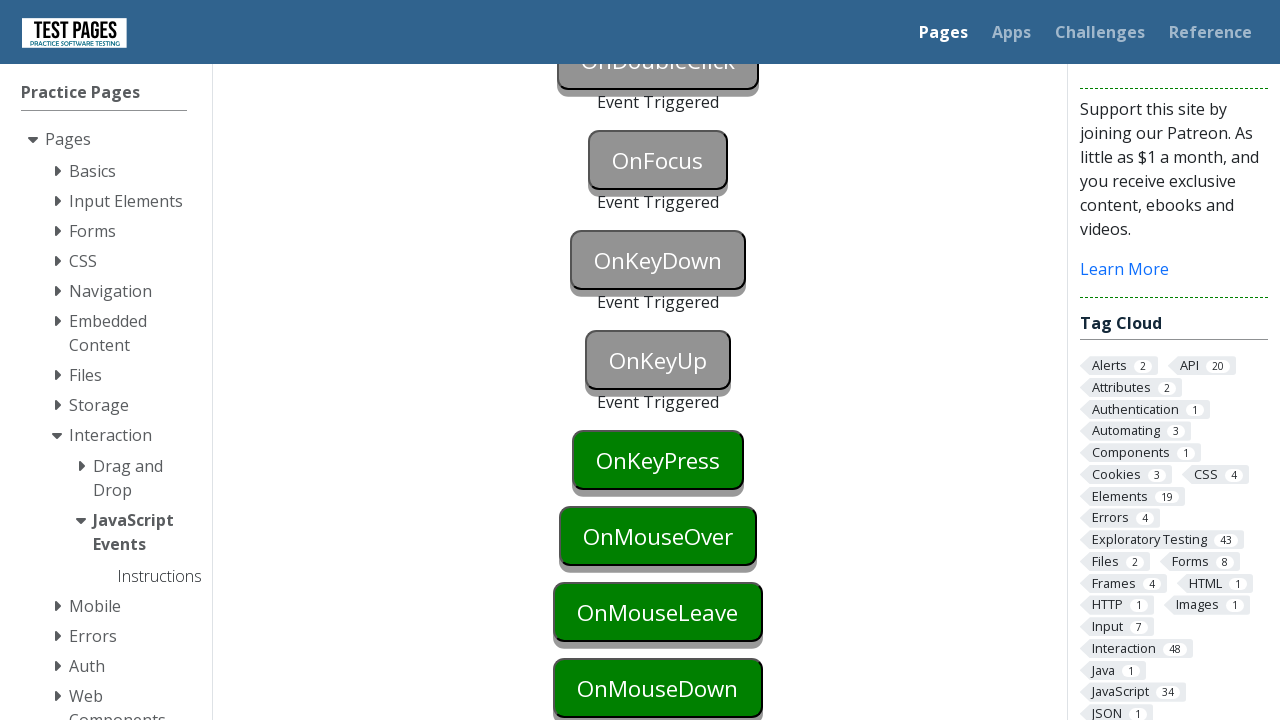

Clicked onKeyPress button to focus it at (658, 460) on #onkeypress
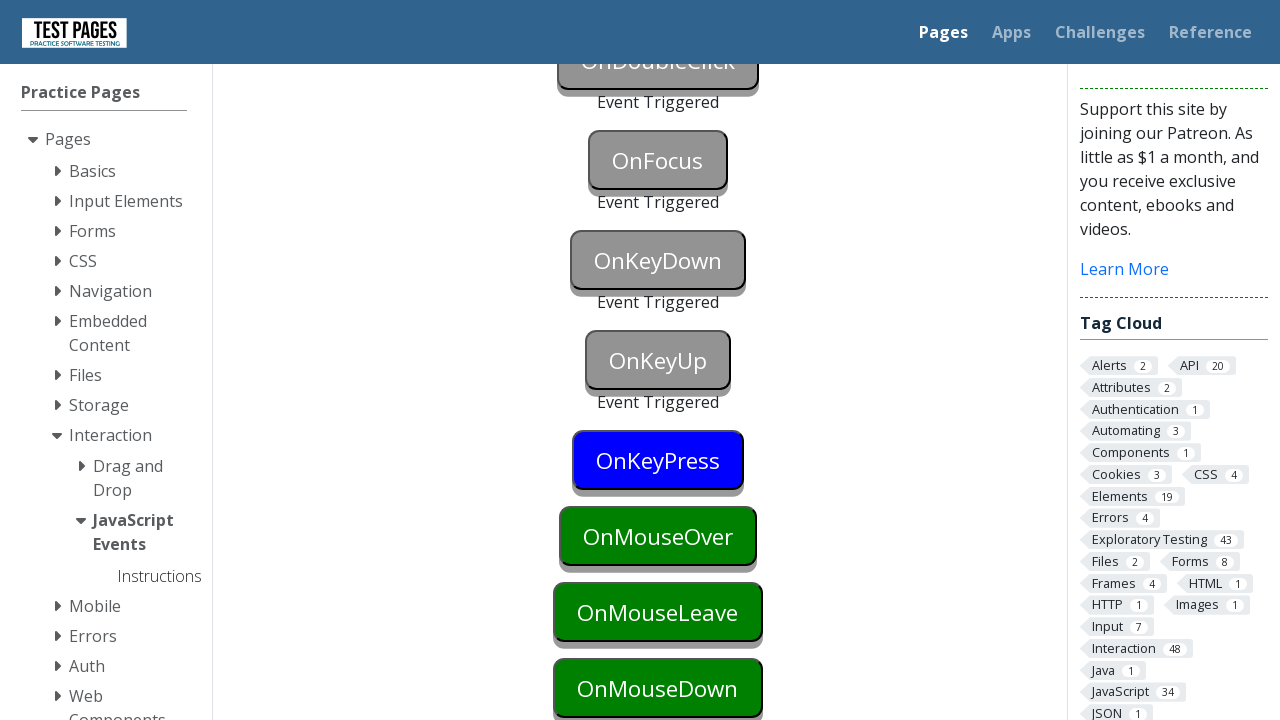

Pressed Enter key to trigger onKeyPress event
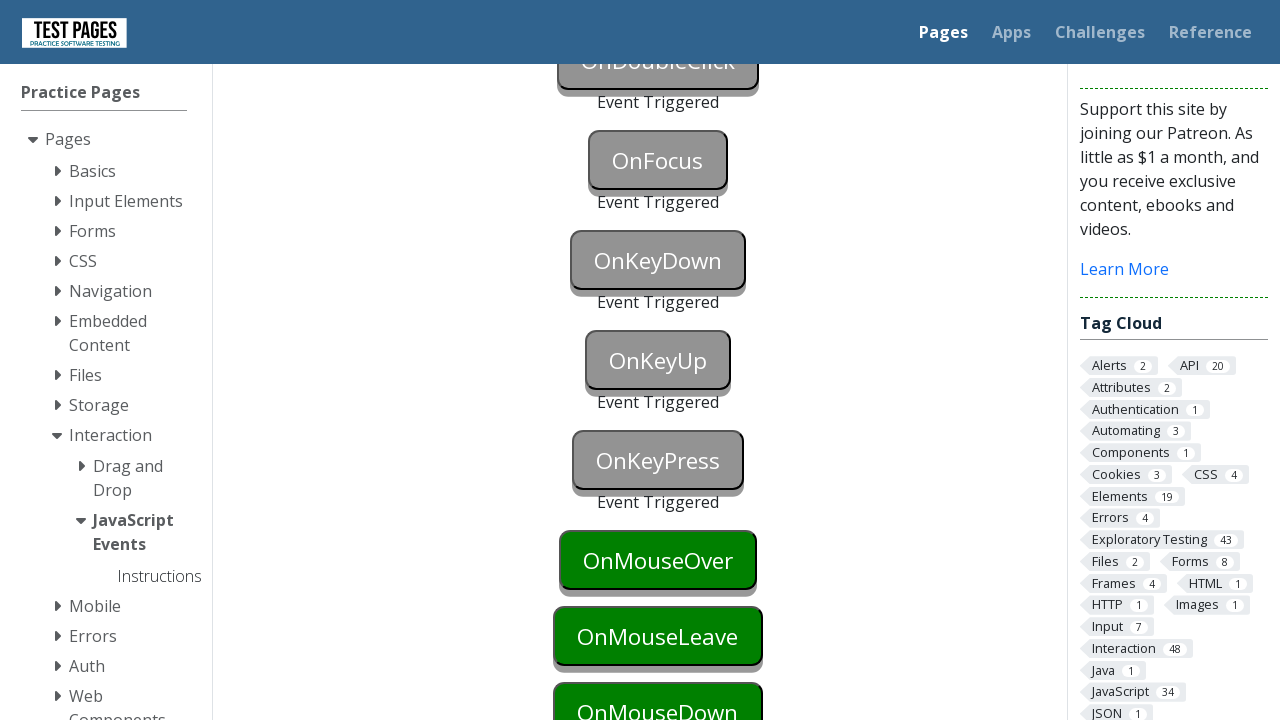

Hovered over onMouseOver element to trigger mouse over event at (658, 560) on #onmouseover
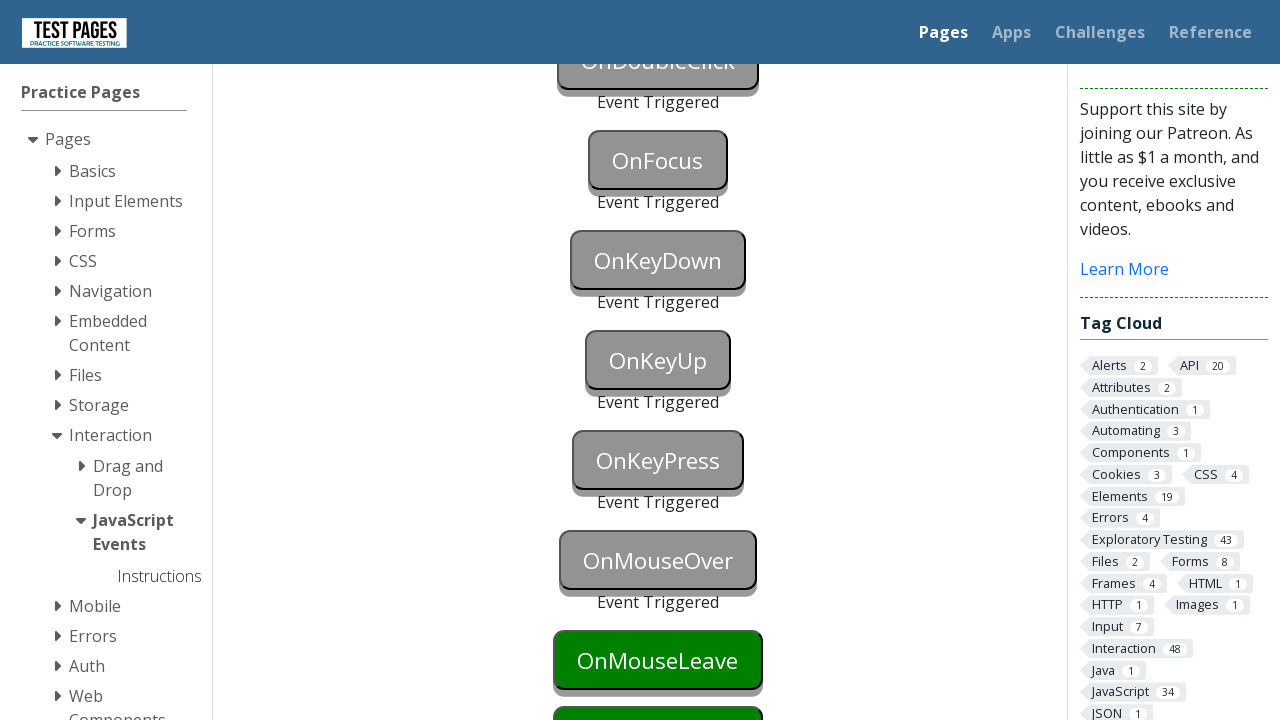

Moved to onMouseLeave element to trigger mouse leave event at (658, 660) on #onmouseleave
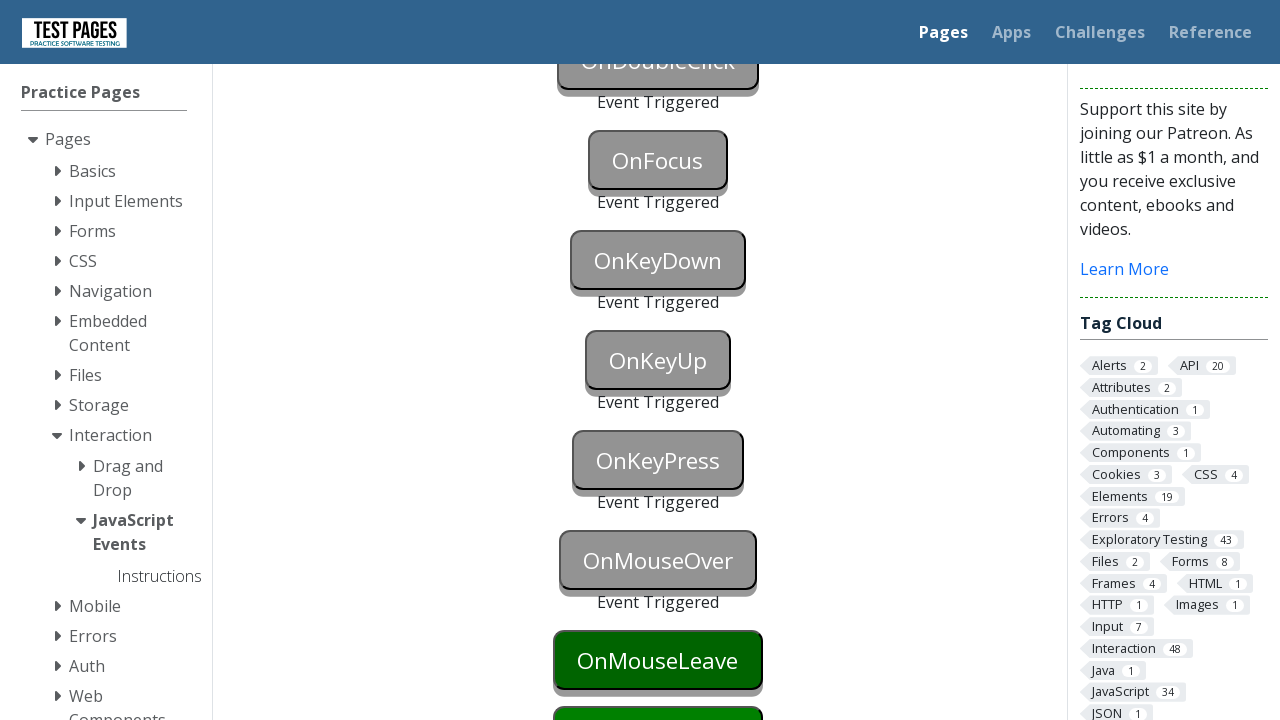

Hovered back over onMouseOver element at (658, 560) on #onmouseover
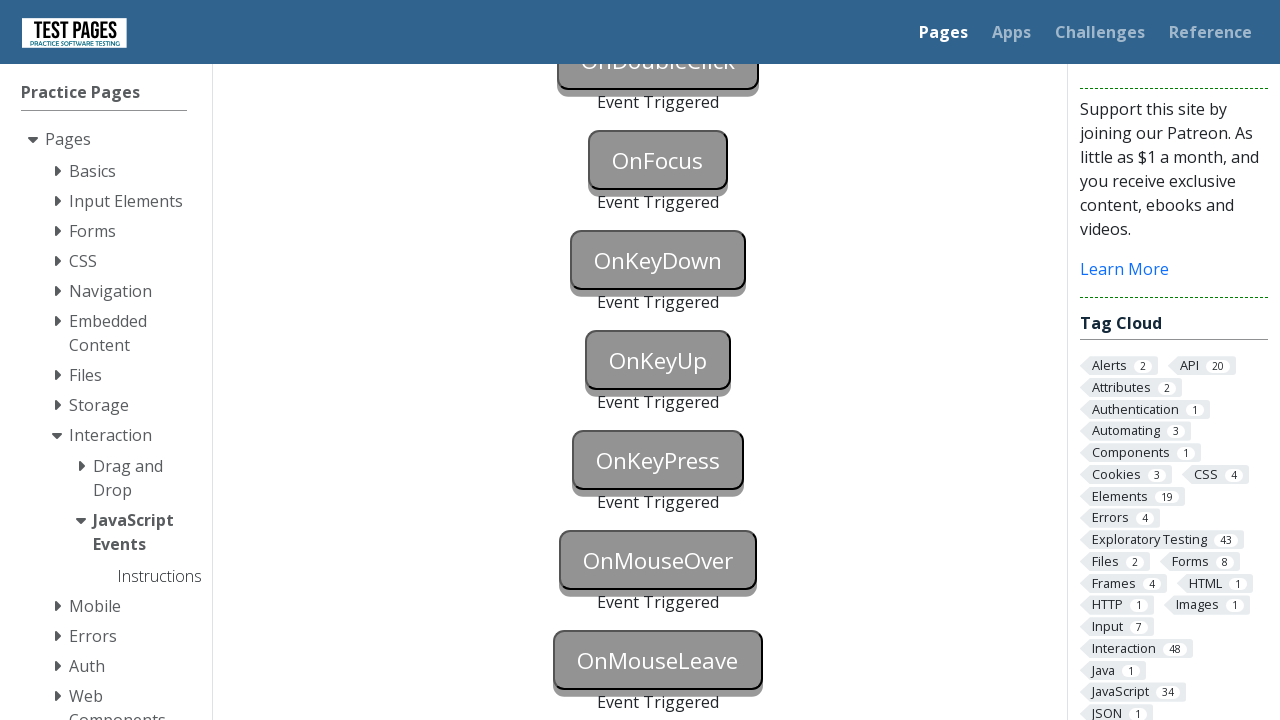

Clicked onMouseDown button to trigger mouse down event at (658, 360) on #onmousedown
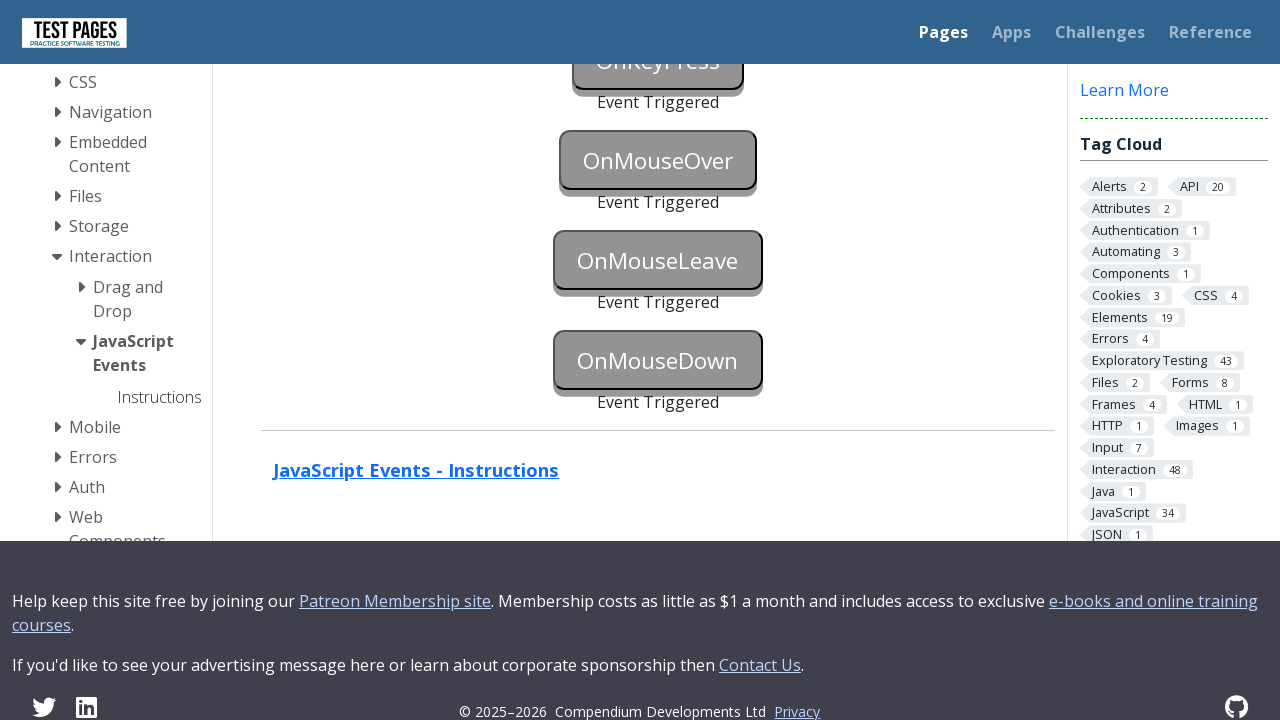

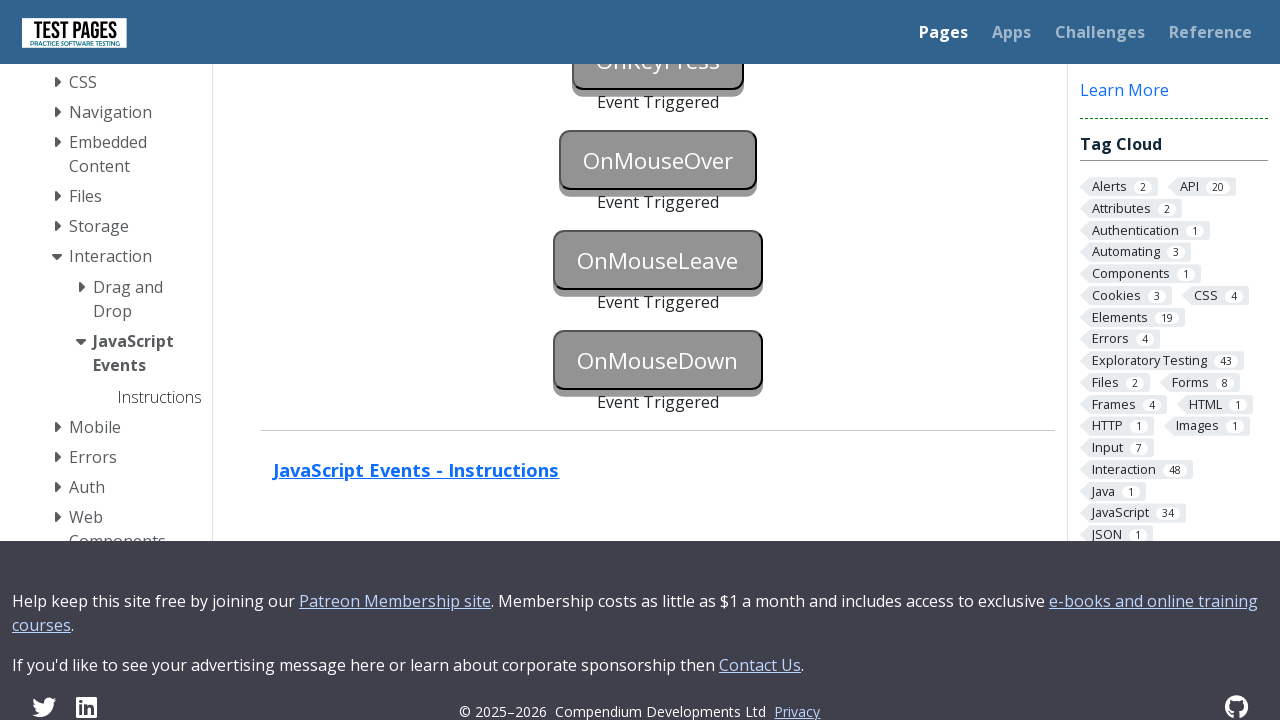